Tests the gas mileage calculator by entering current odometer reading, previous odometer reading, and gallons of gas, then clicking calculate and verifying the result is displayed.

Starting URL: https://www.calculator.net/gas-mileage-calculator.html

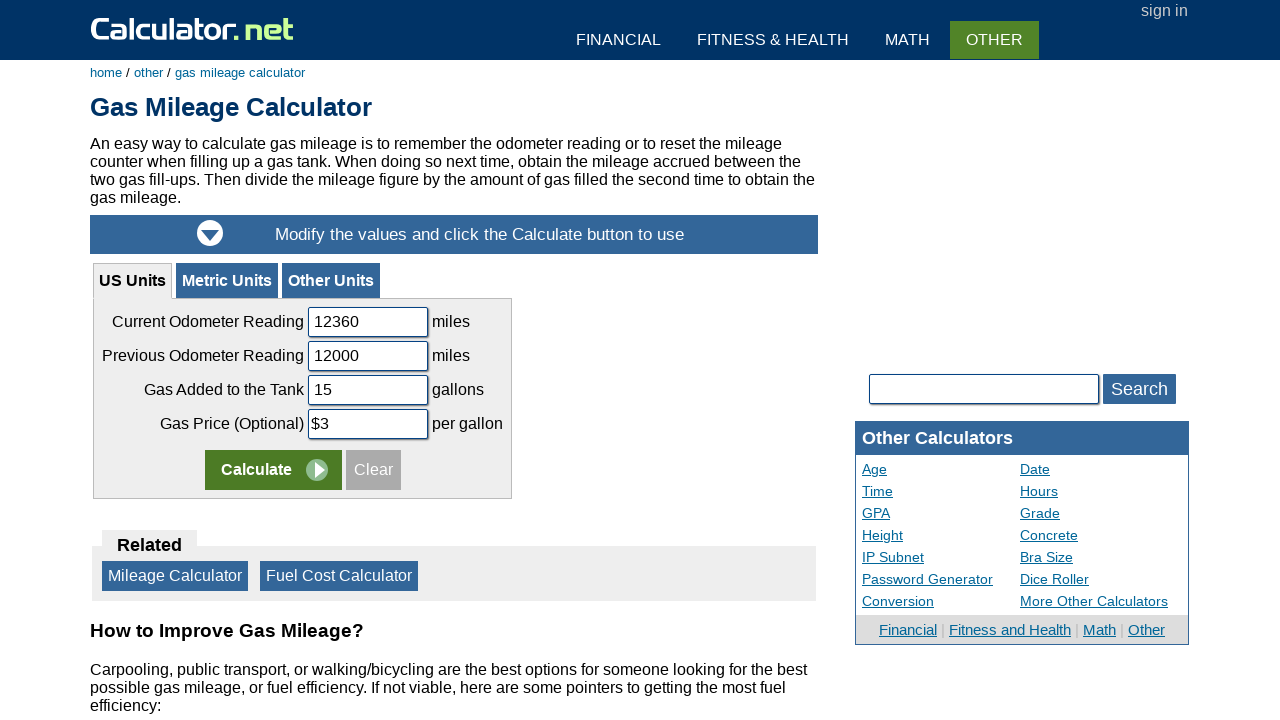

Cleared current odometer reading field on input[name='uscodreading']
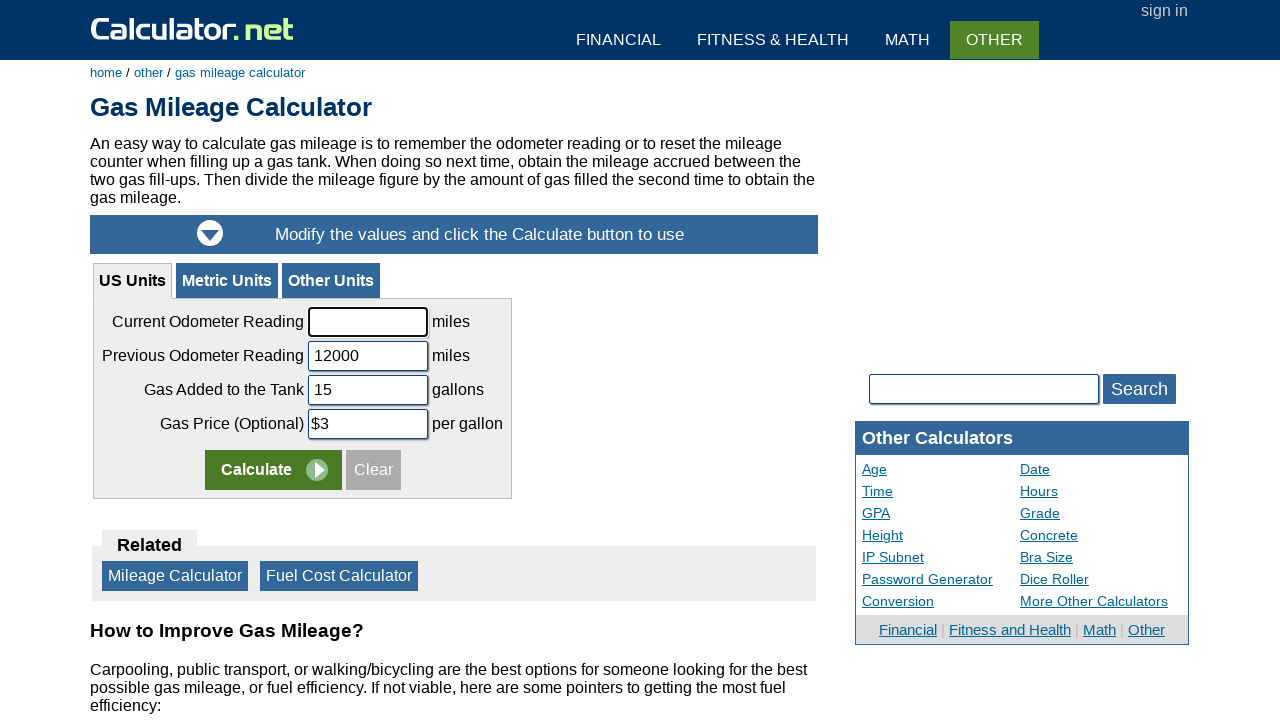

Entered current odometer reading of 12500 on input[name='uscodreading']
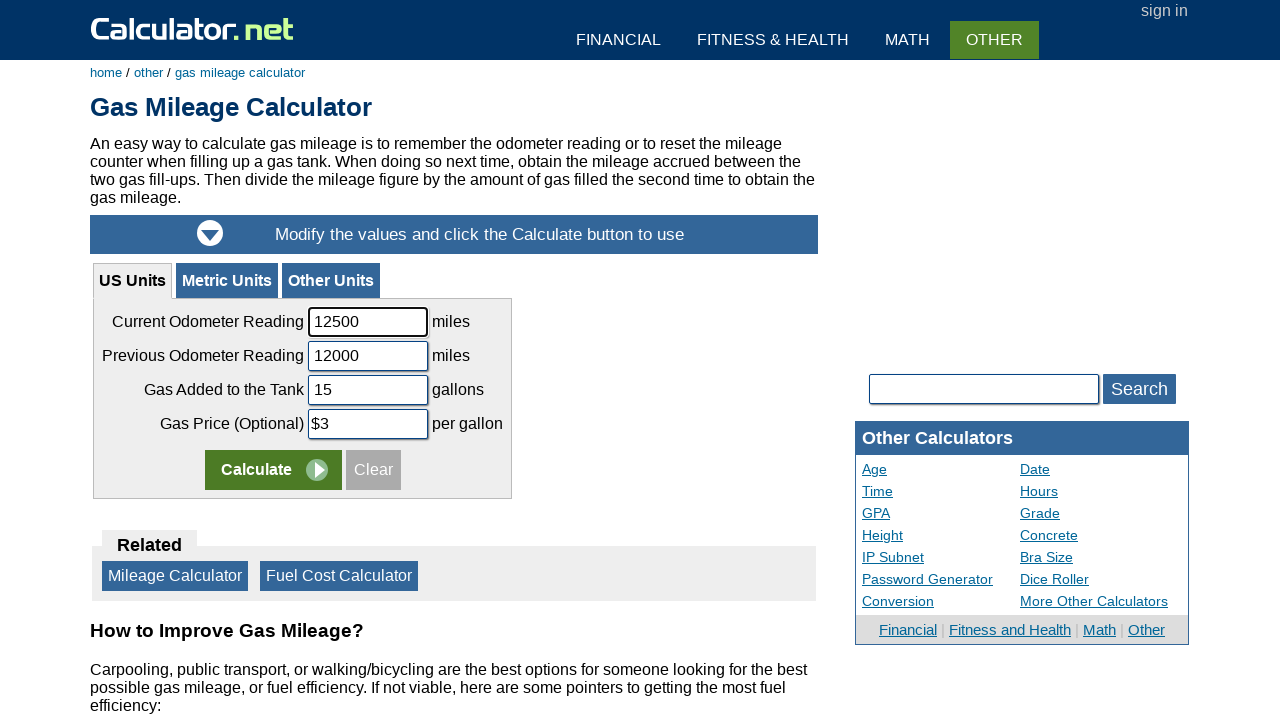

Cleared previous odometer reading field on input[name='uspodreading']
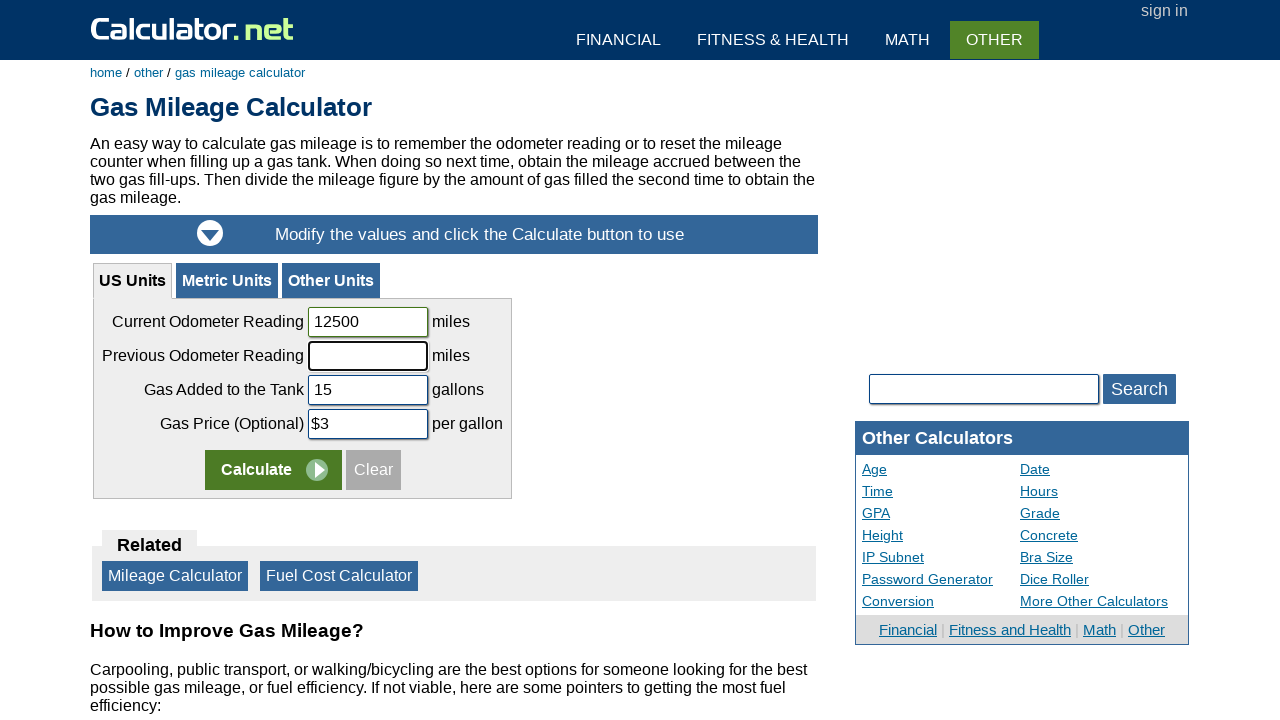

Entered previous odometer reading of 12000 on input[name='uspodreading']
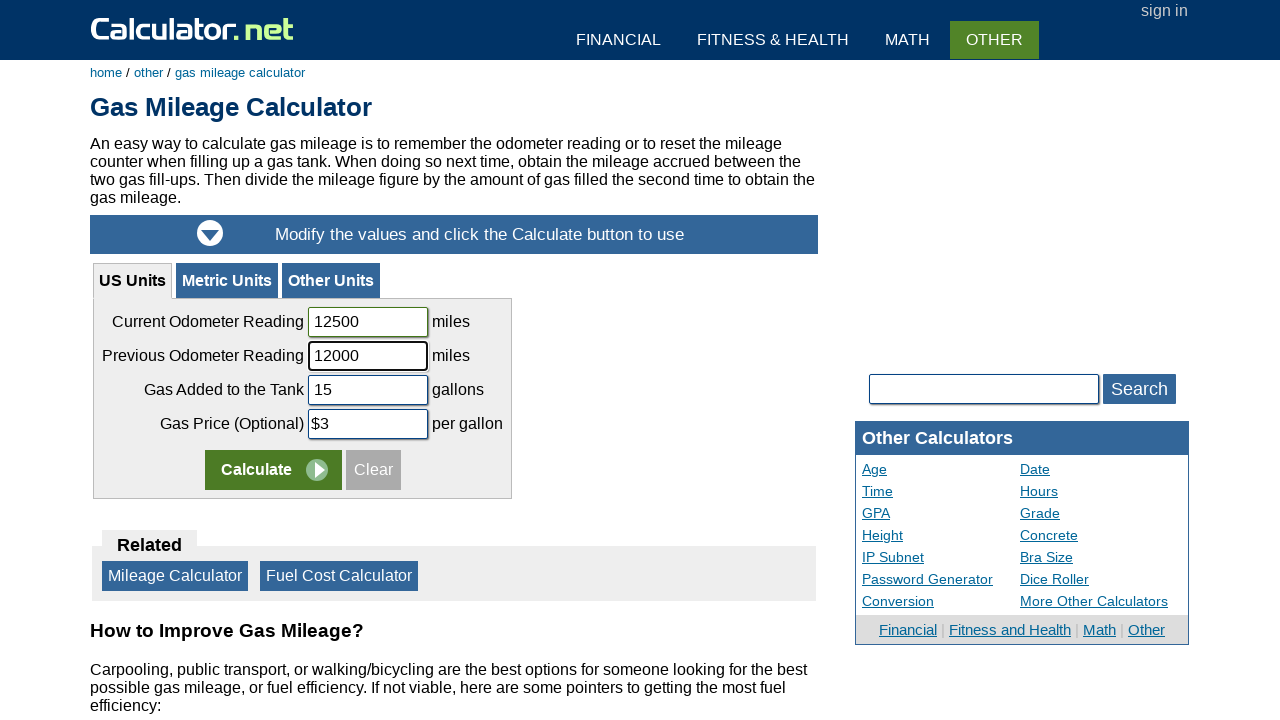

Cleared gas amount field on input[name='usgasputin']
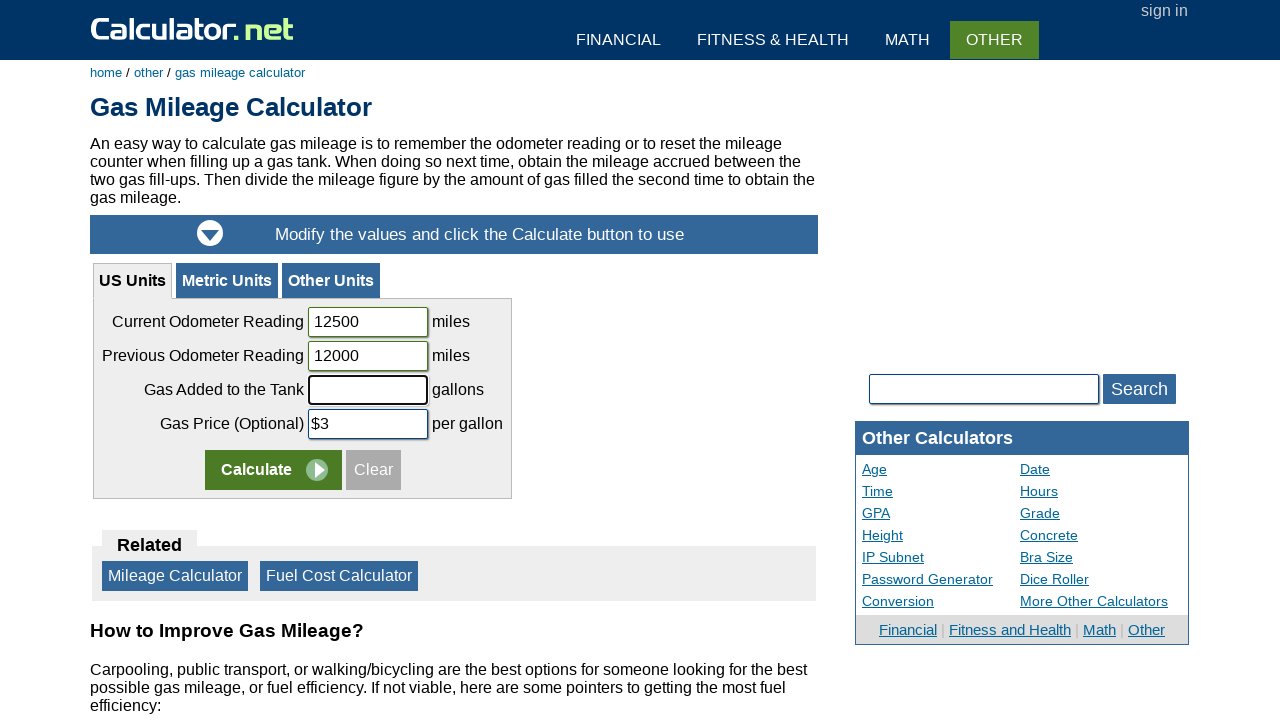

Entered gas amount of 20 gallons on input[name='usgasputin']
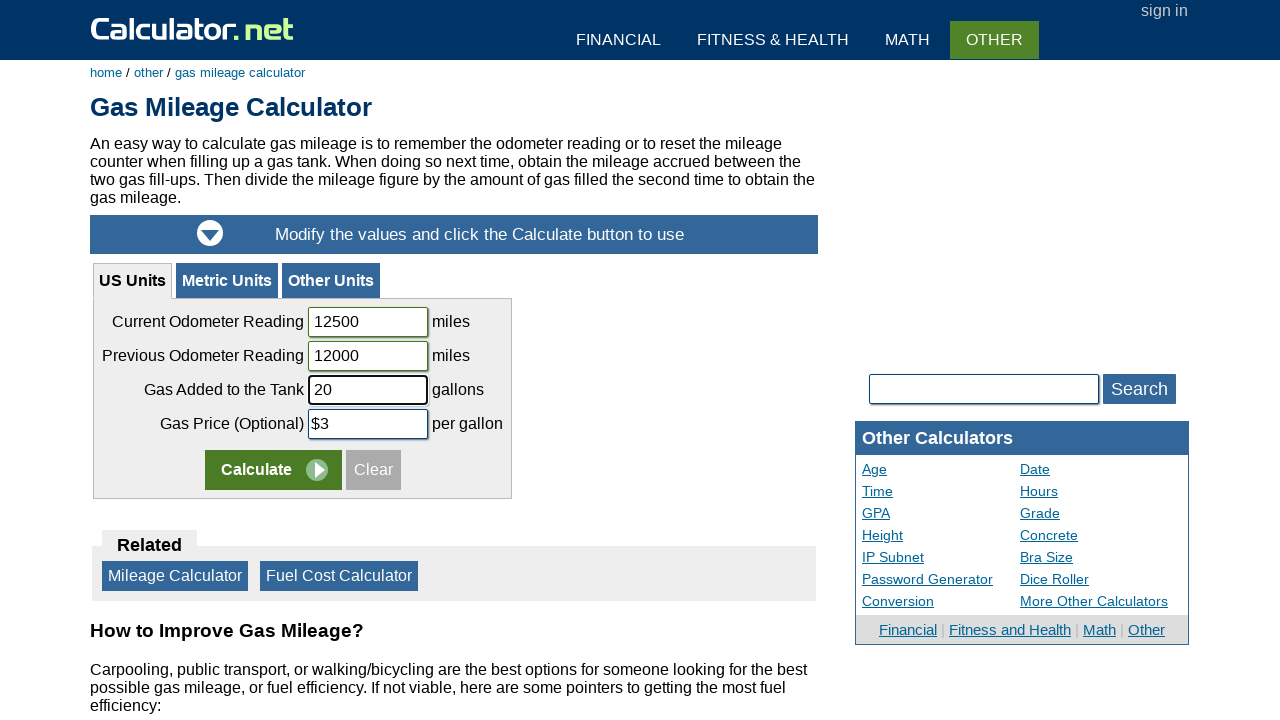

Clicked Calculate button to compute gas mileage at (273, 470) on input[type='submit'][value='Calculate']
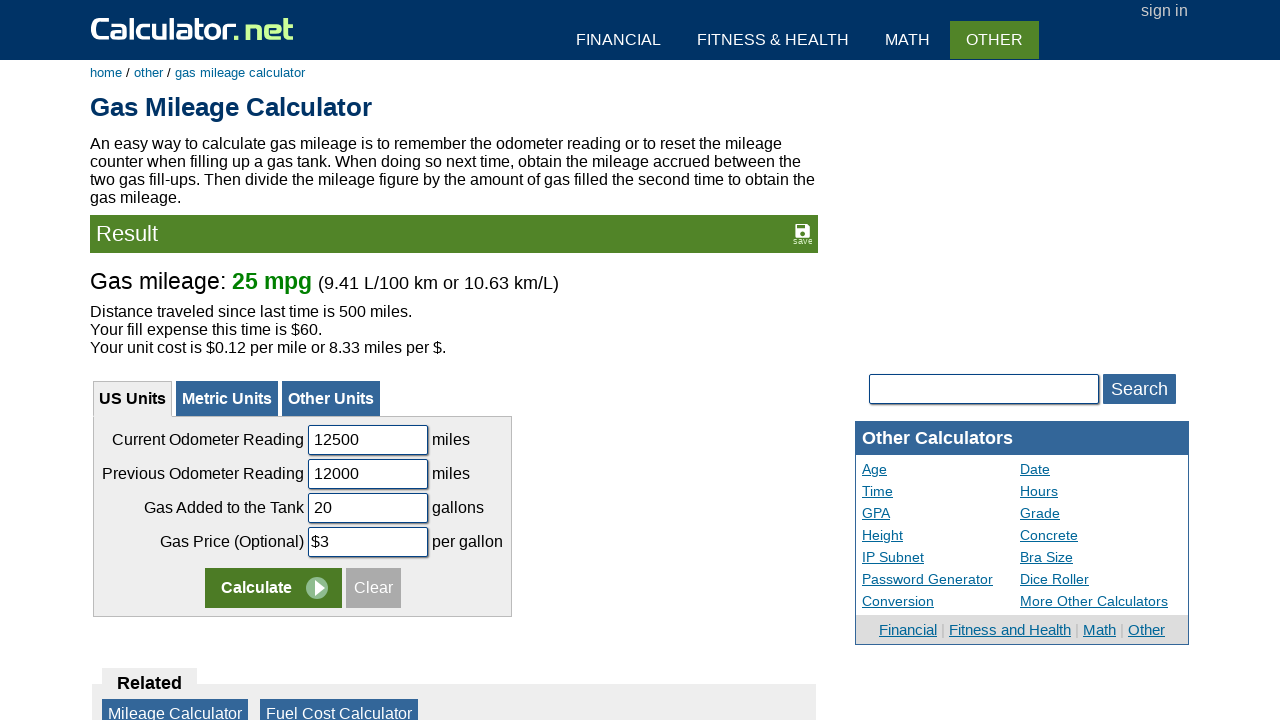

Verified MPG result is displayed
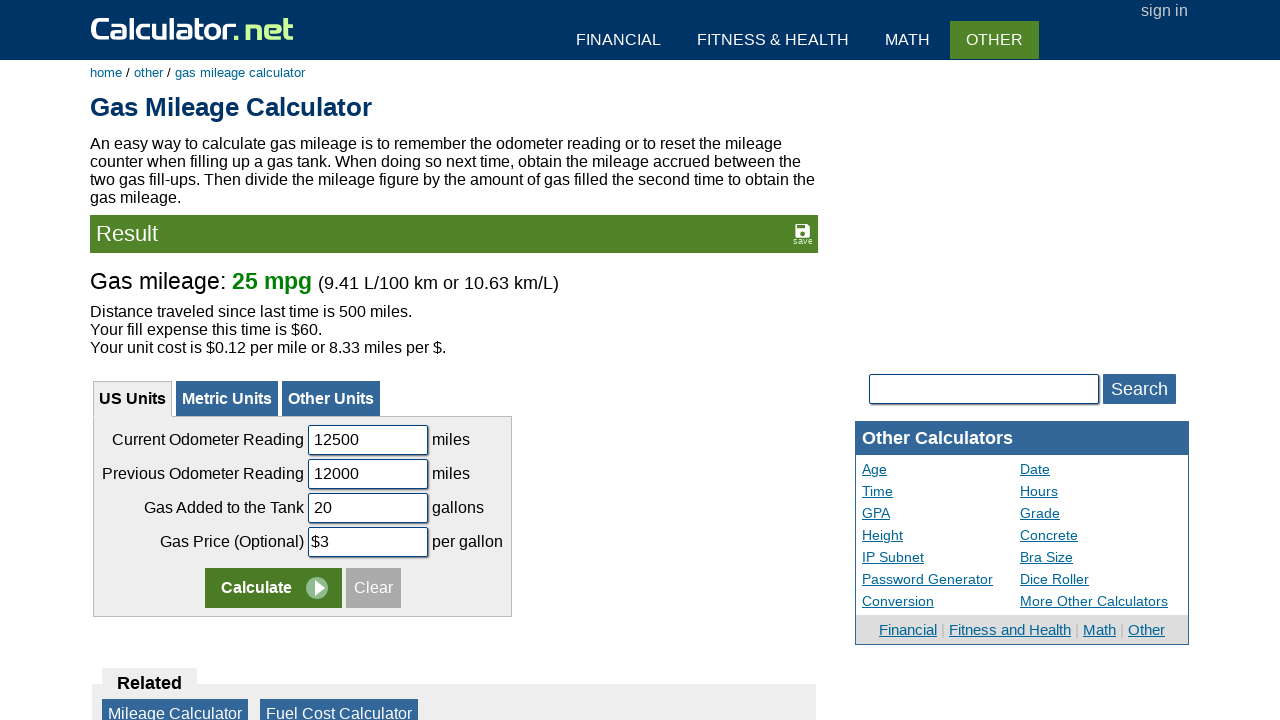

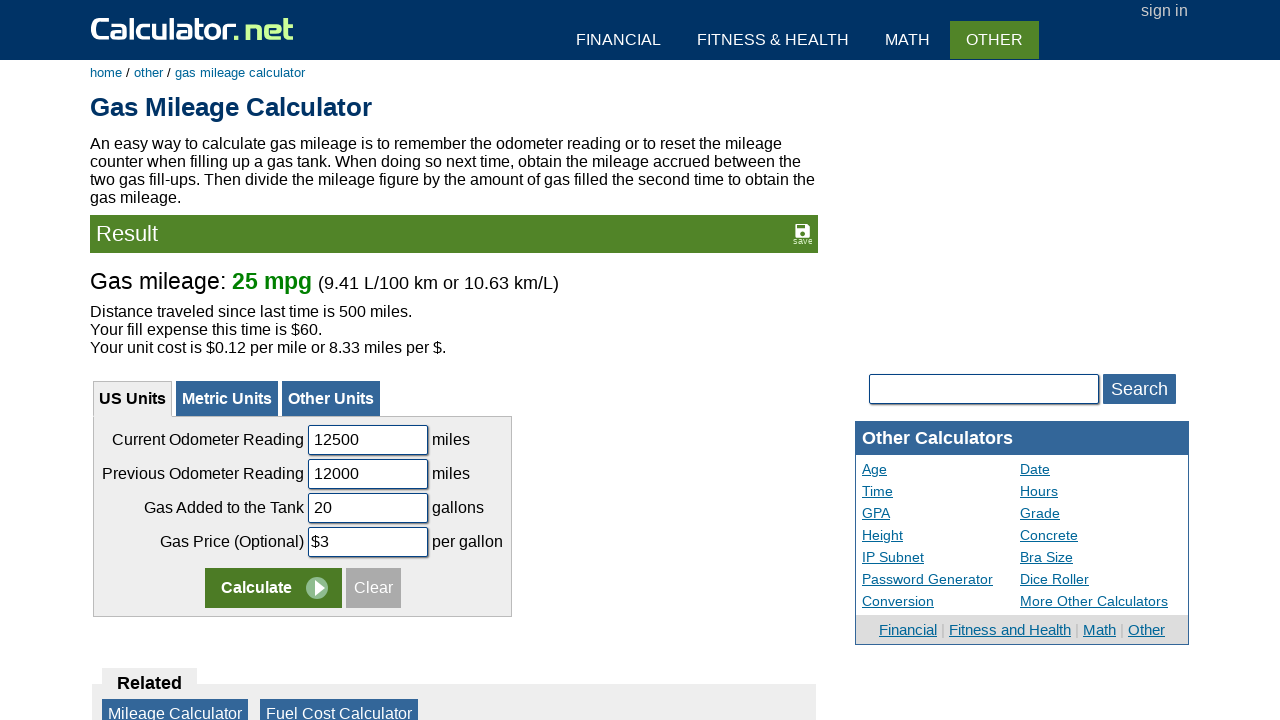